Tests that the complete all checkbox updates state when individual items are completed or cleared

Starting URL: https://demo.playwright.dev/todomvc

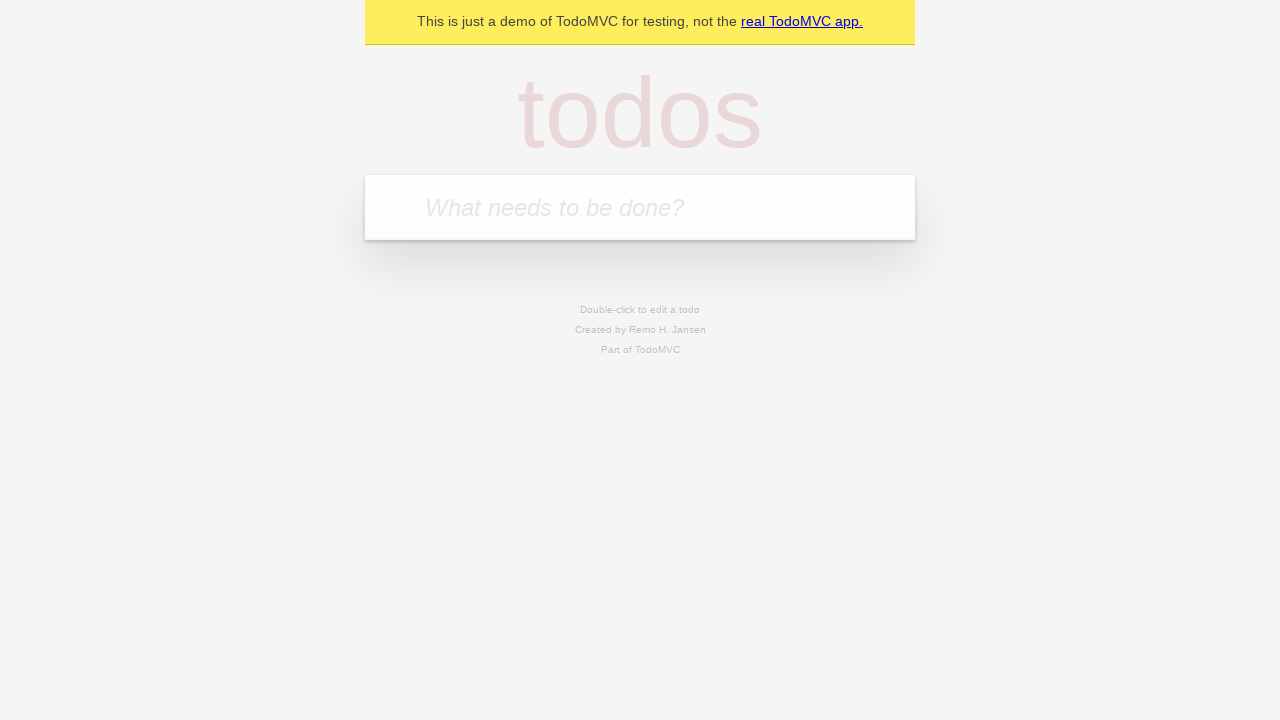

Filled todo input with 'buy some cheese' on internal:attr=[placeholder="What needs to be done?"i]
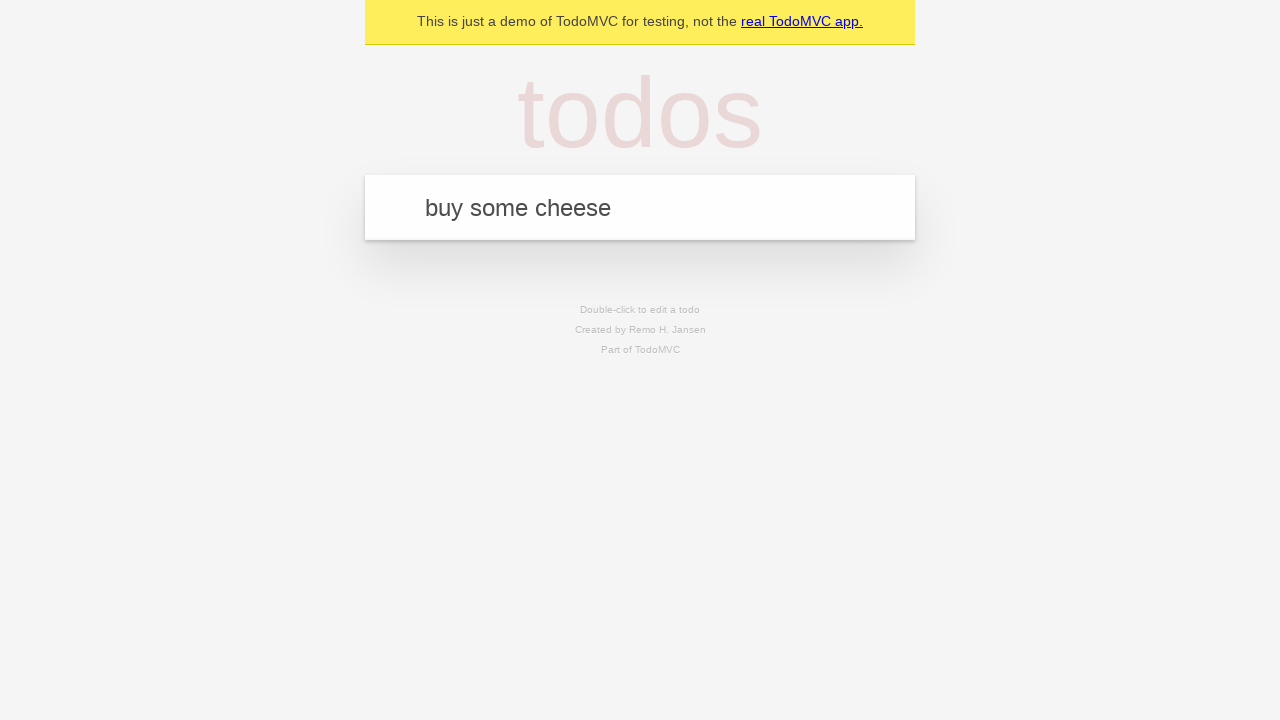

Pressed Enter to add first todo item on internal:attr=[placeholder="What needs to be done?"i]
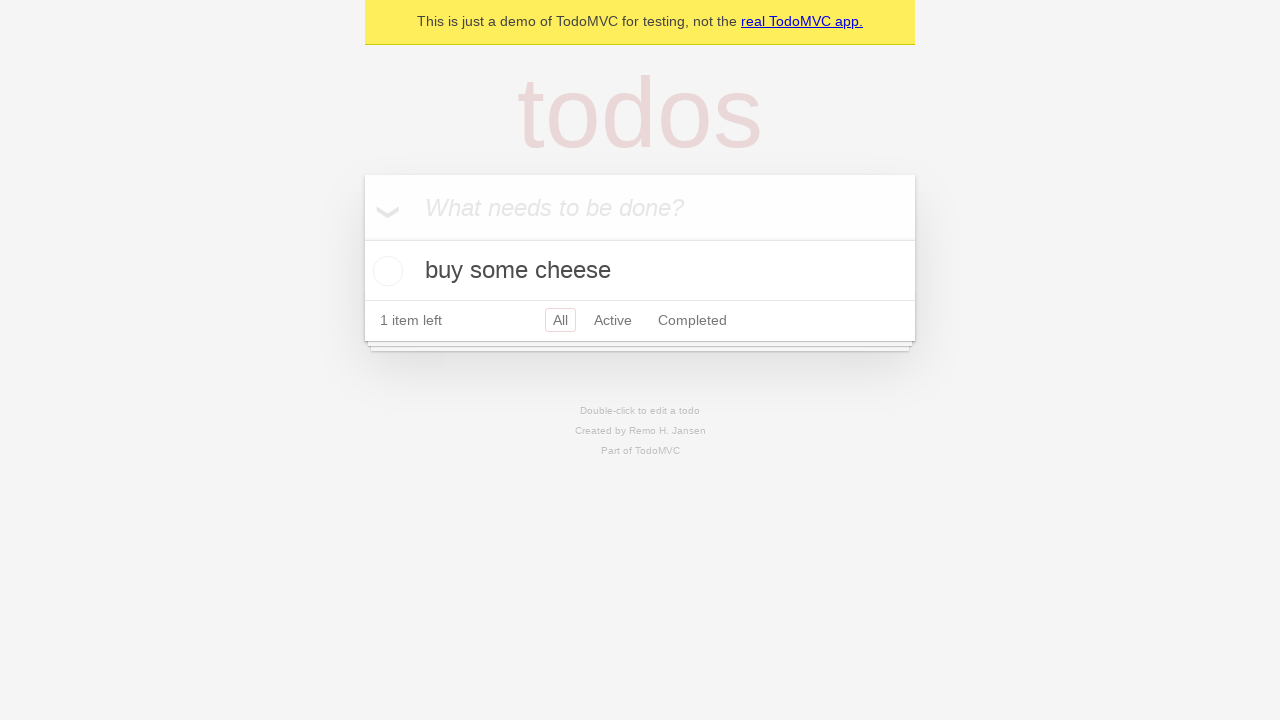

Filled todo input with 'feed the cat' on internal:attr=[placeholder="What needs to be done?"i]
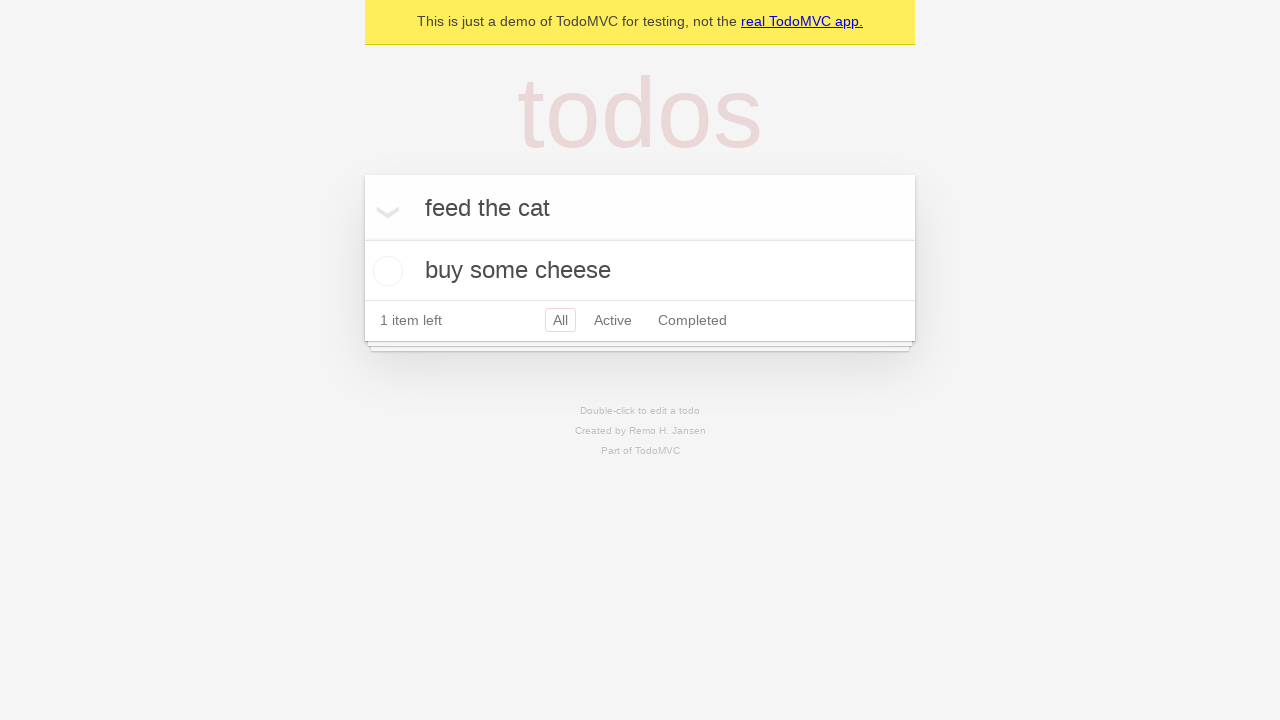

Pressed Enter to add second todo item on internal:attr=[placeholder="What needs to be done?"i]
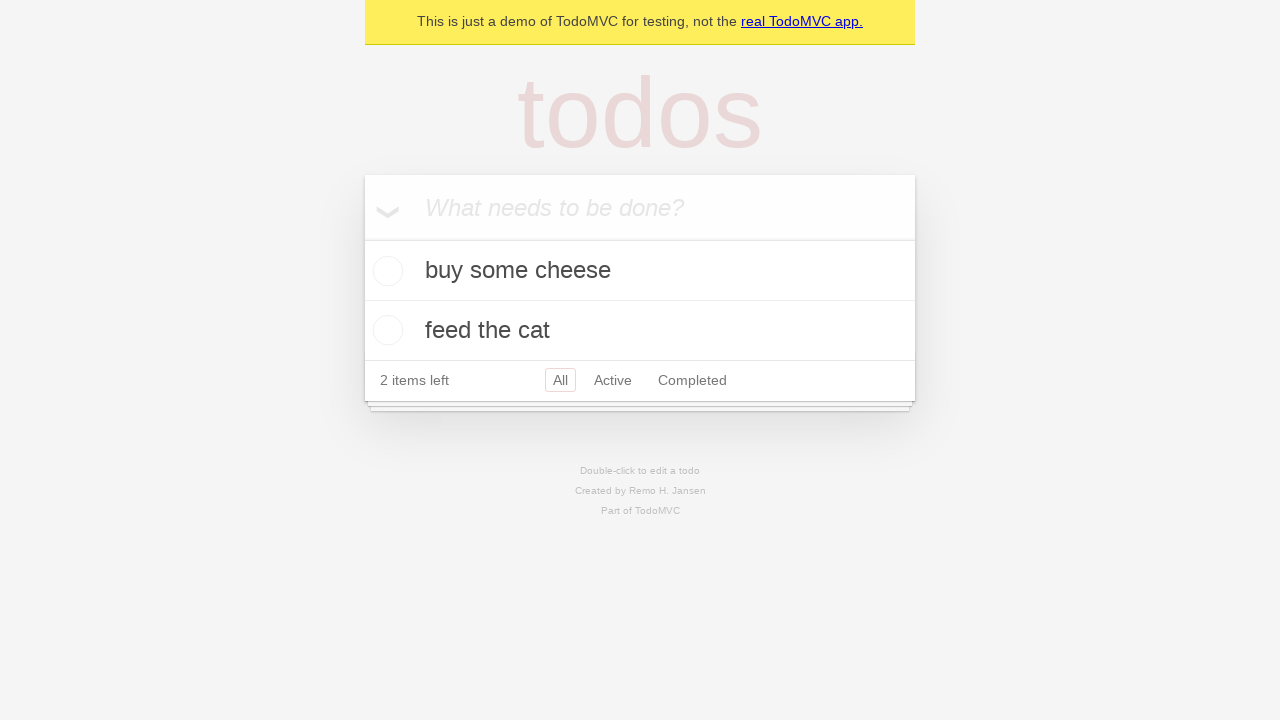

Filled todo input with 'book a doctors appointment' on internal:attr=[placeholder="What needs to be done?"i]
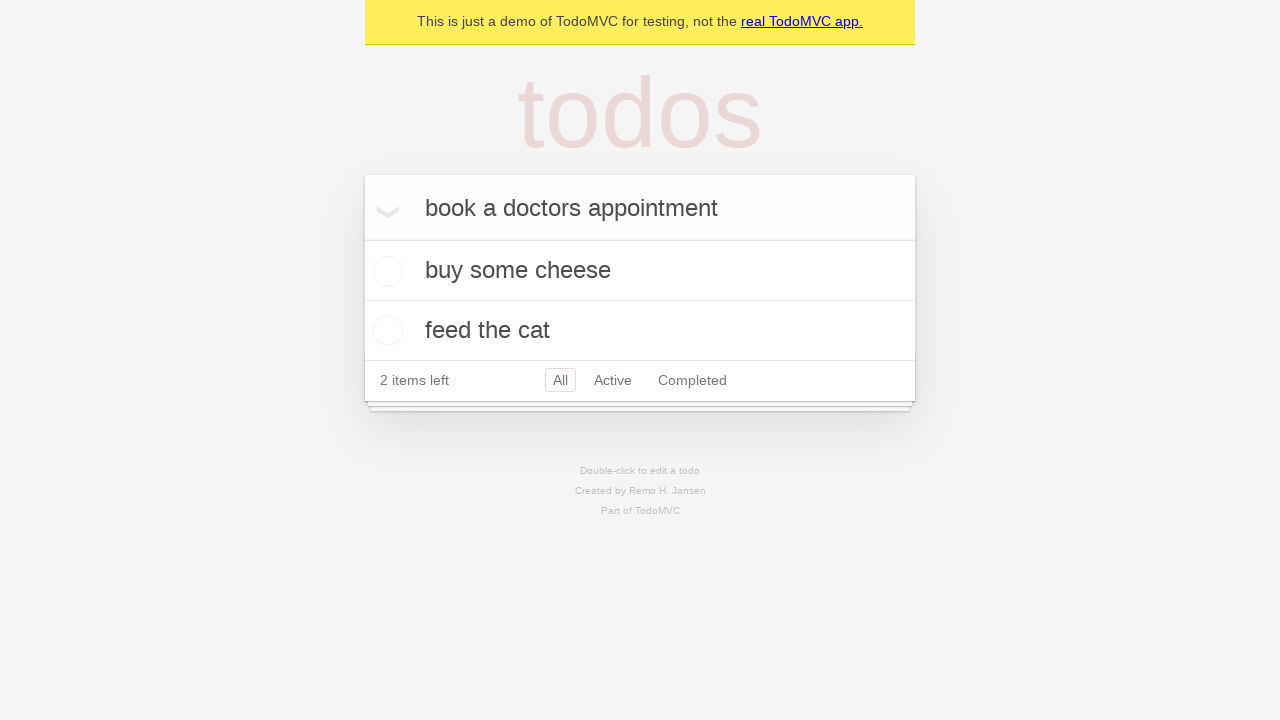

Pressed Enter to add third todo item on internal:attr=[placeholder="What needs to be done?"i]
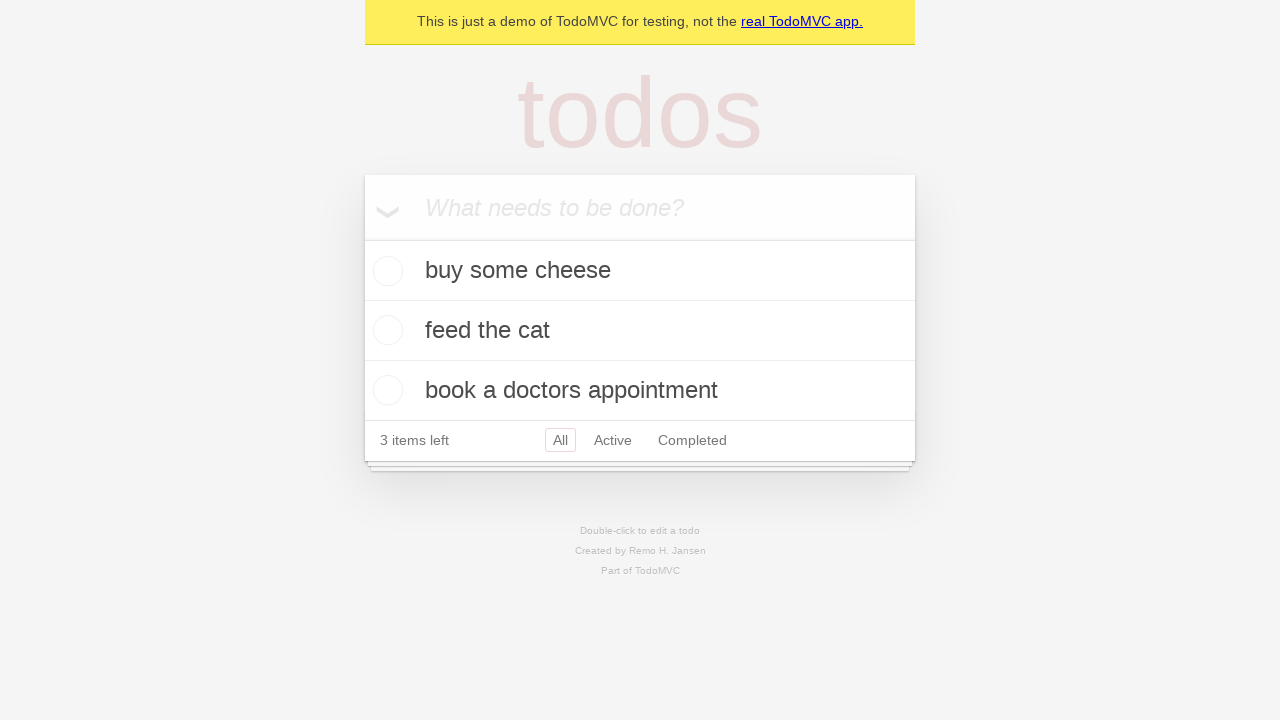

Checked 'Mark all as complete' checkbox at (362, 238) on internal:label="Mark all as complete"i
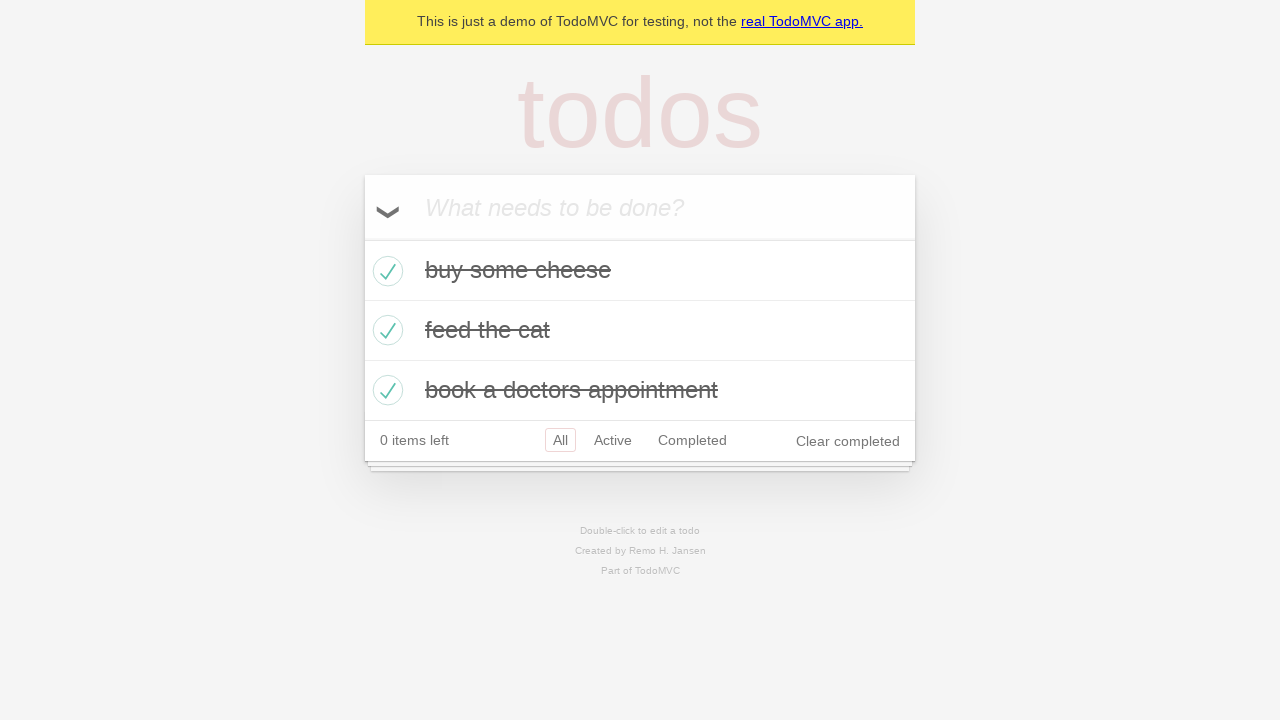

Unchecked the first todo item checkbox at (385, 271) on internal:testid=[data-testid="todo-item"s] >> nth=0 >> internal:role=checkbox
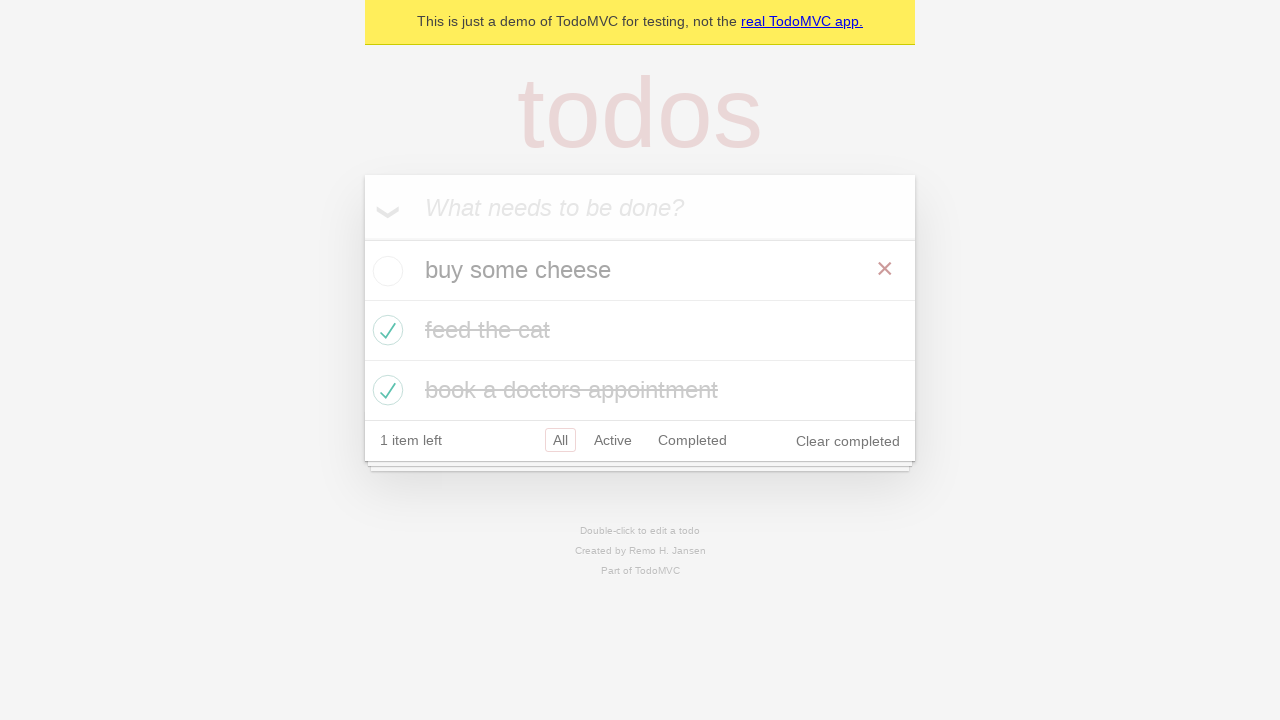

Re-checked the first todo item checkbox at (385, 271) on internal:testid=[data-testid="todo-item"s] >> nth=0 >> internal:role=checkbox
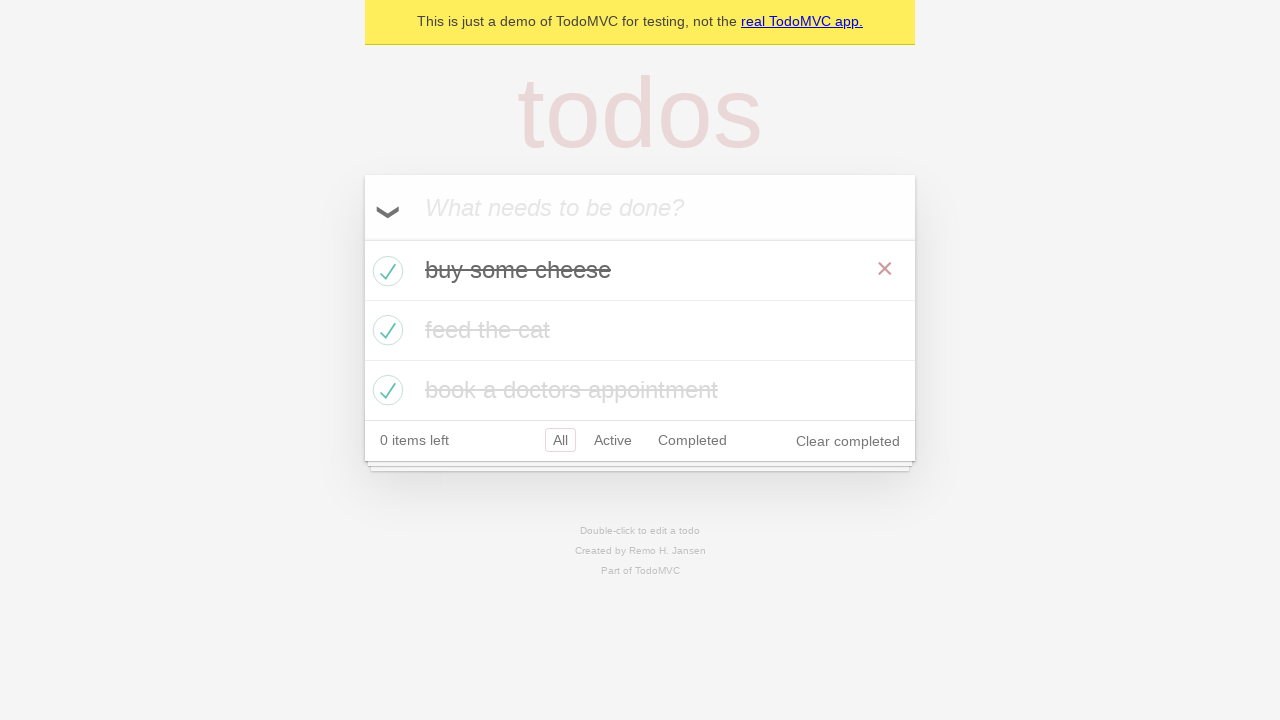

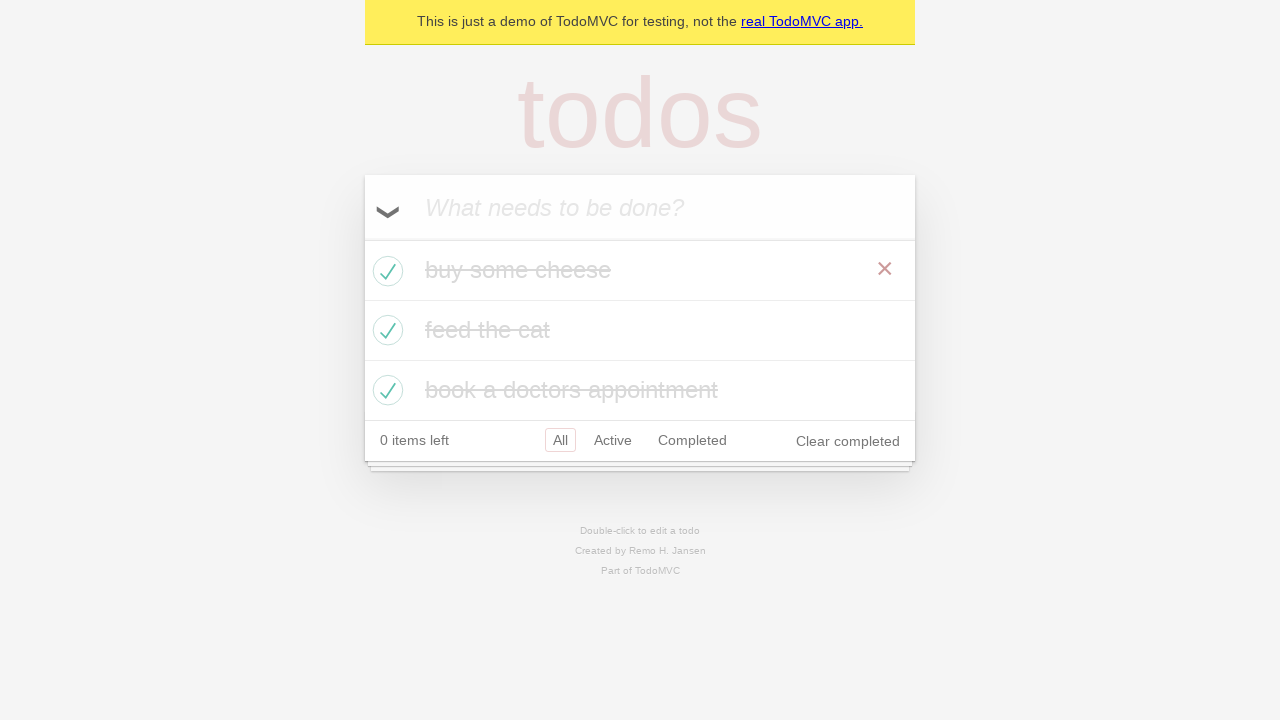